Tests the Key Press form on Formy by navigating to the key press section, entering a name in the input field, and clicking the submit button.

Starting URL: https://formy-project.herokuapp.com/

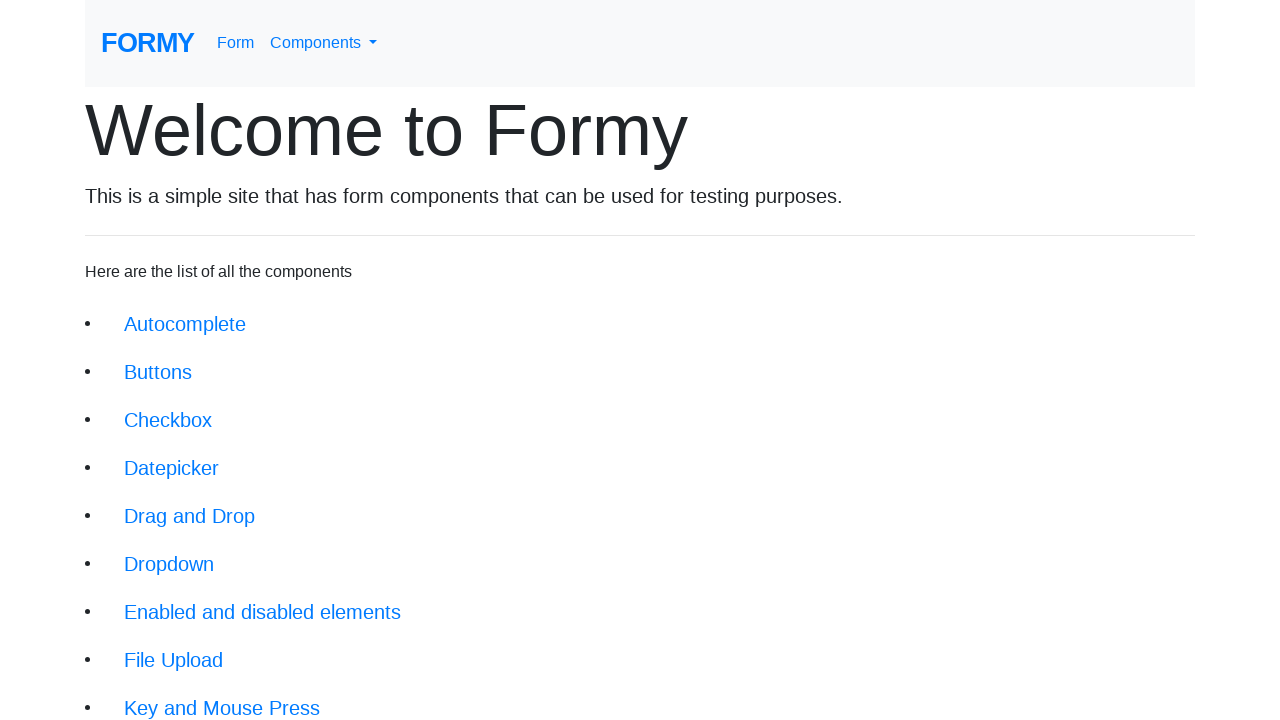

Clicked on the Key Press link at (222, 696) on xpath=//body/div//li[9]/a
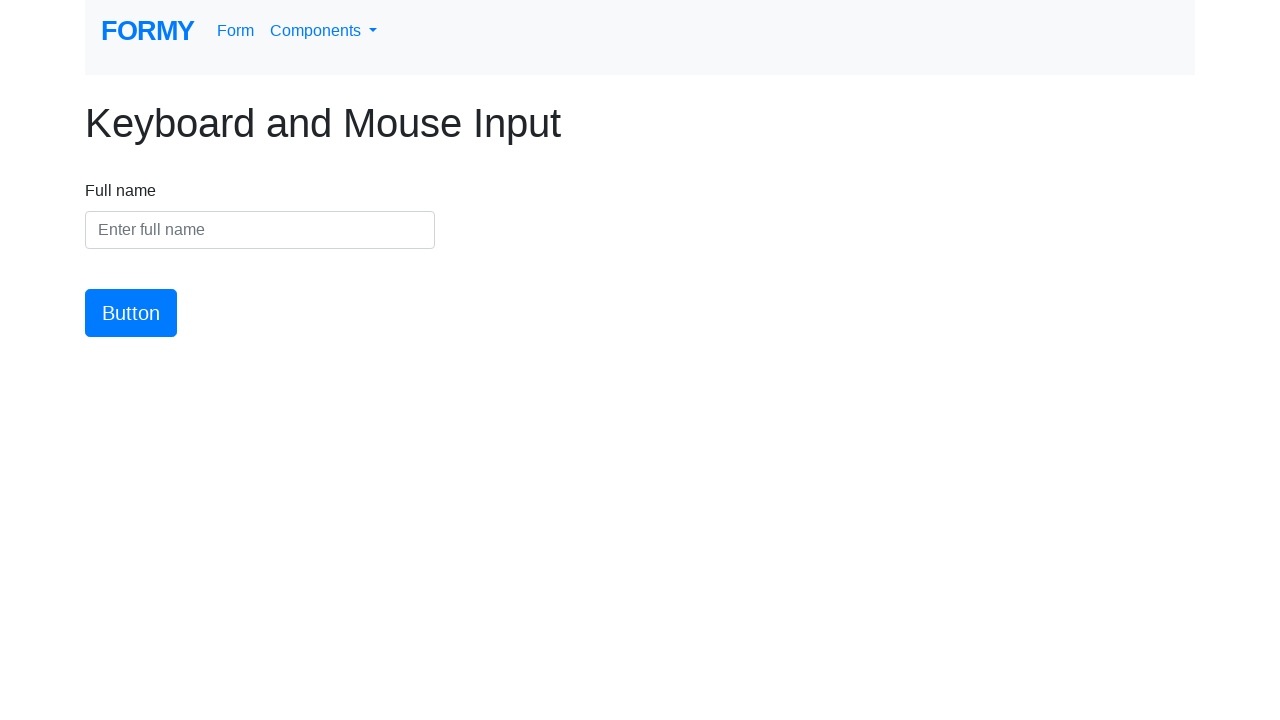

Key Press form page loaded with name input field visible
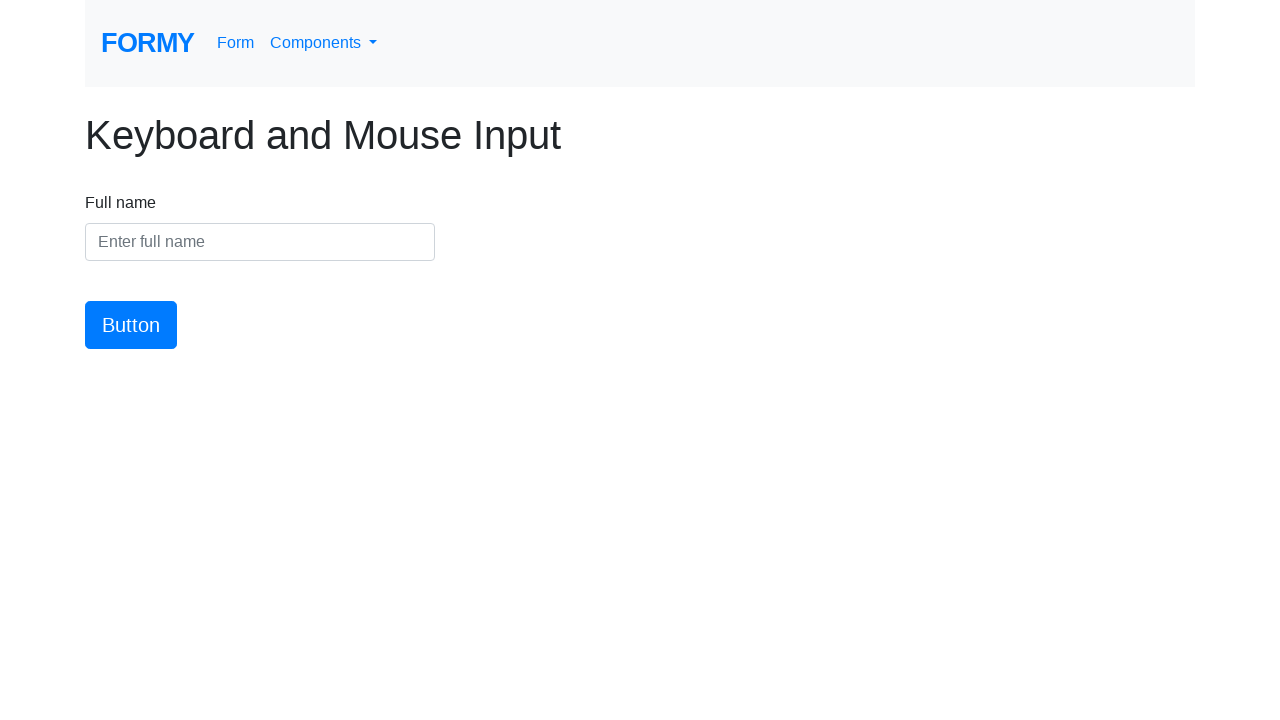

Entered 'Krissy' in the name input field on #name
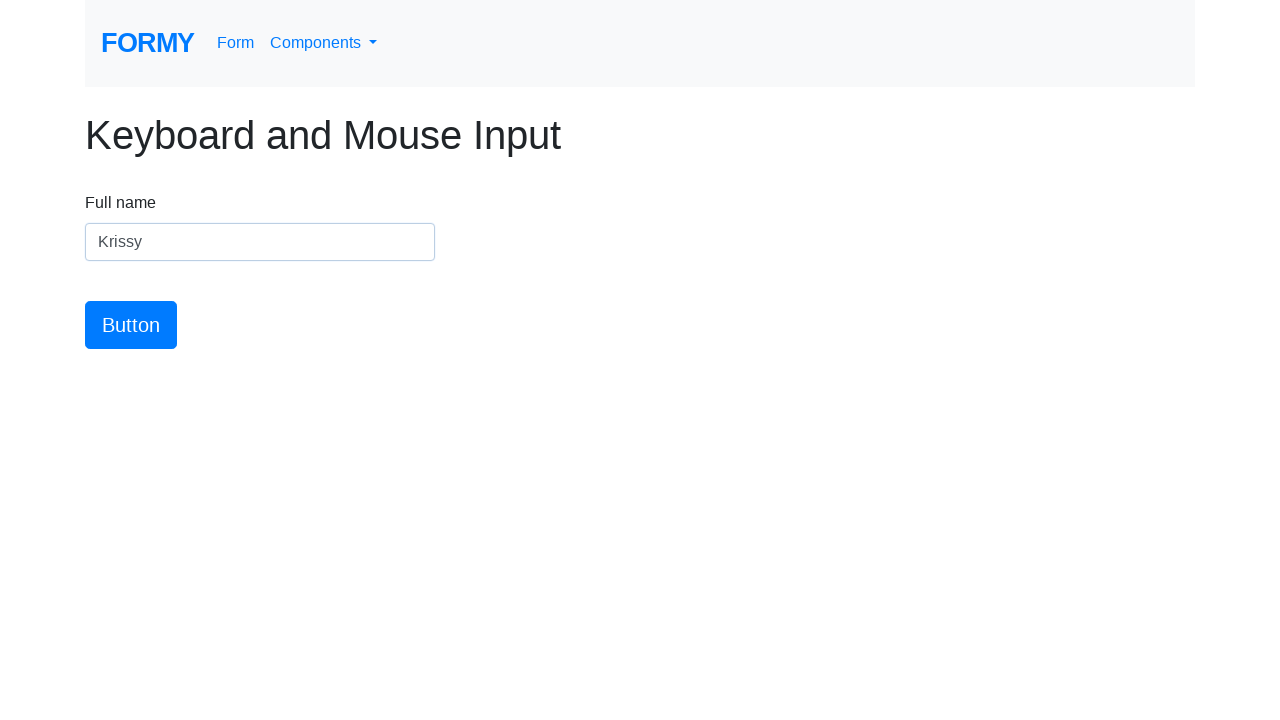

Clicked the submit button at (131, 325) on #button
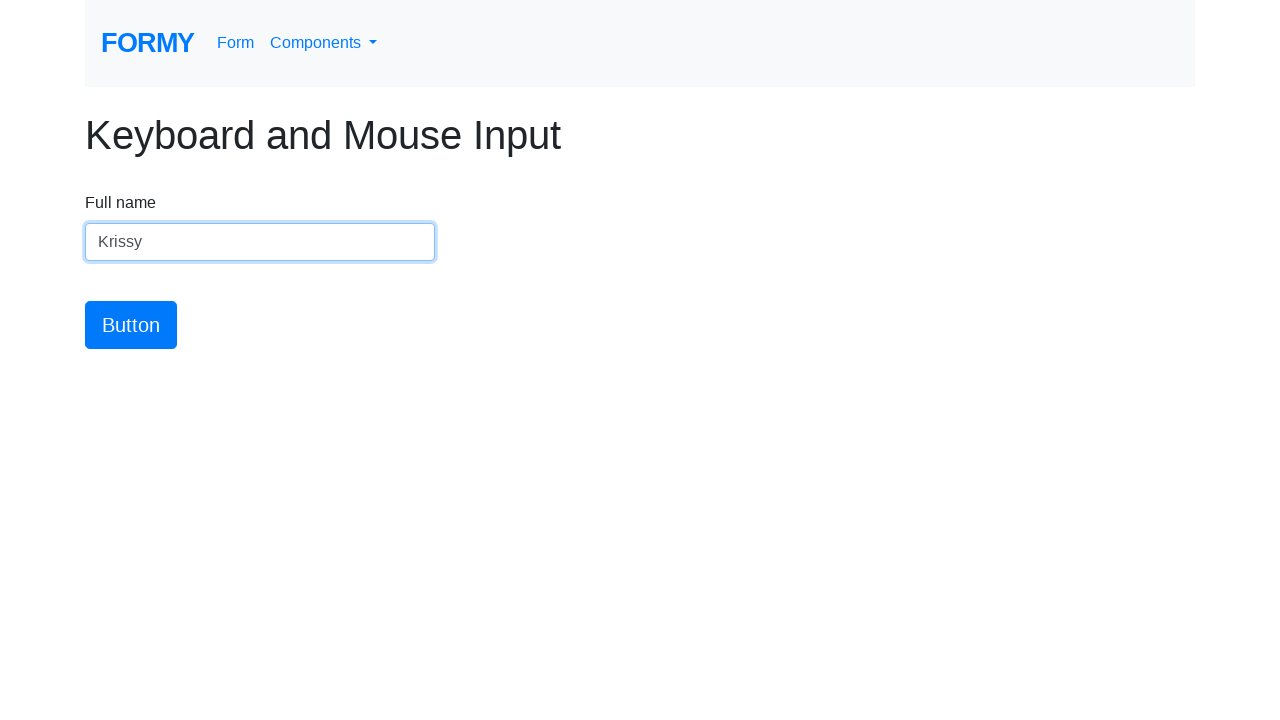

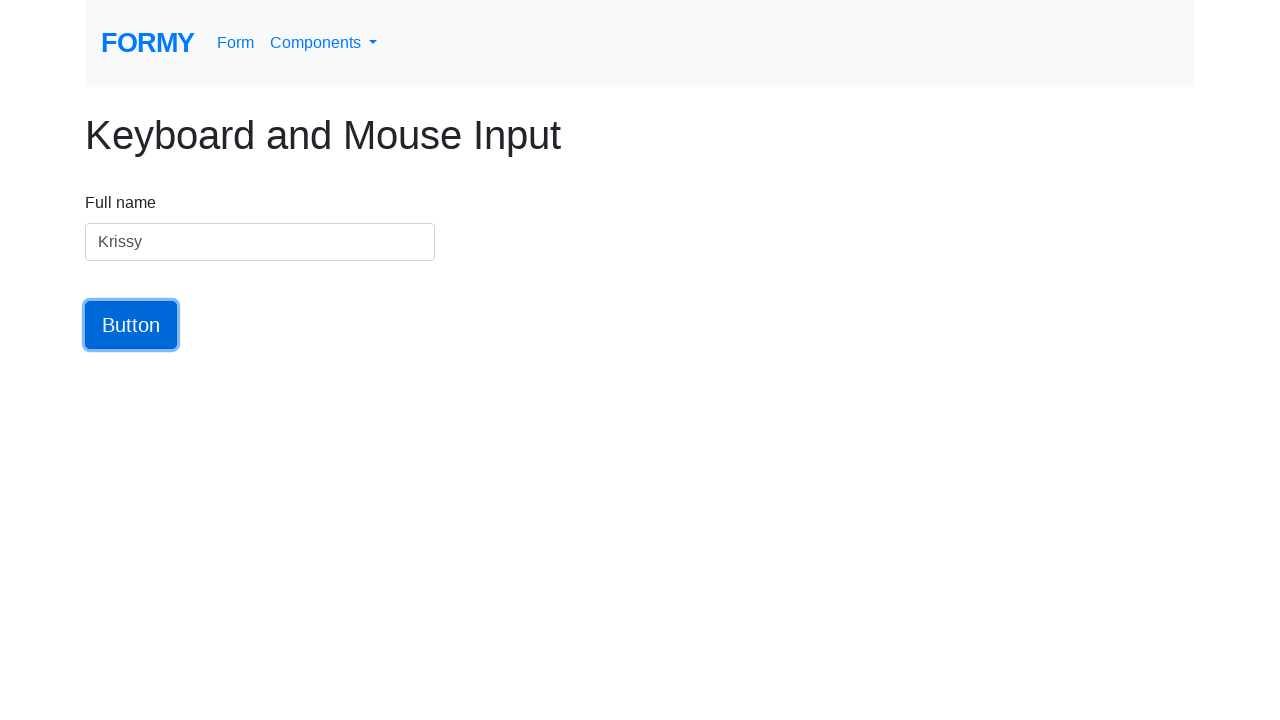